Tests navigation to Text Box page and fills all form fields (name, email, addresses), then verifies the submitted data display.

Starting URL: https://demoqa.com/

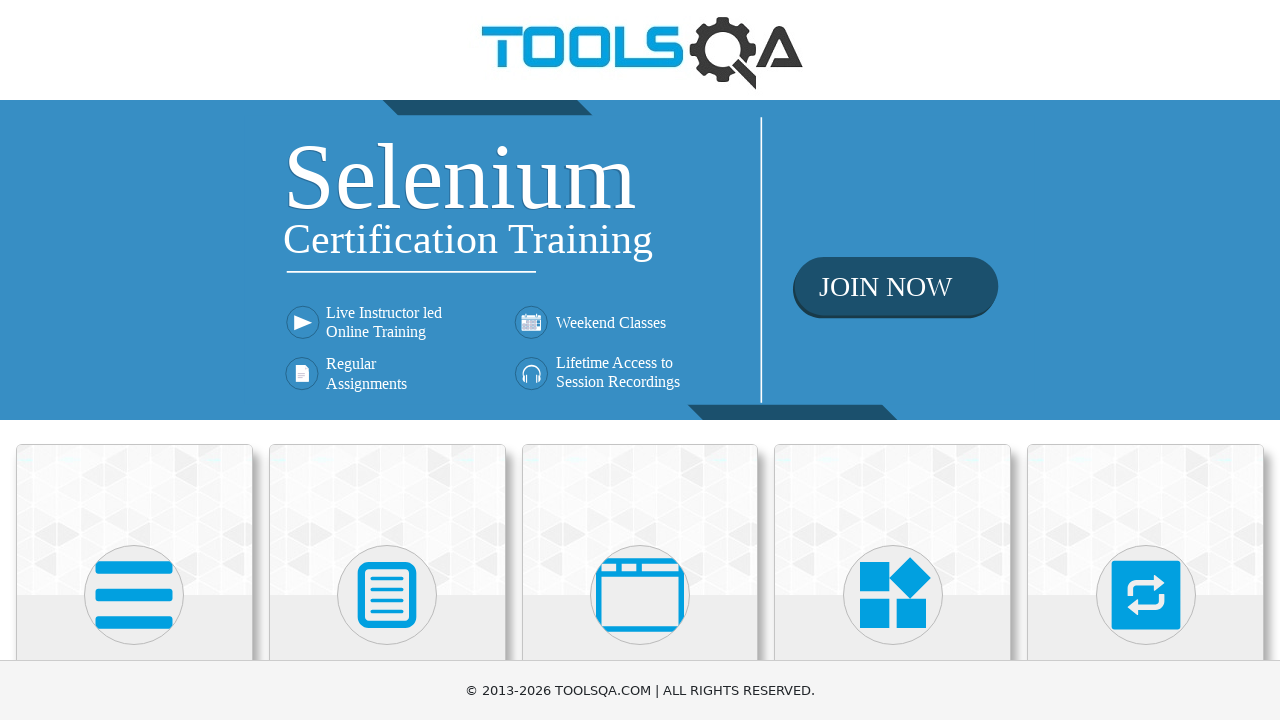

Clicked on Elements button at (134, 360) on xpath=//h5[1]
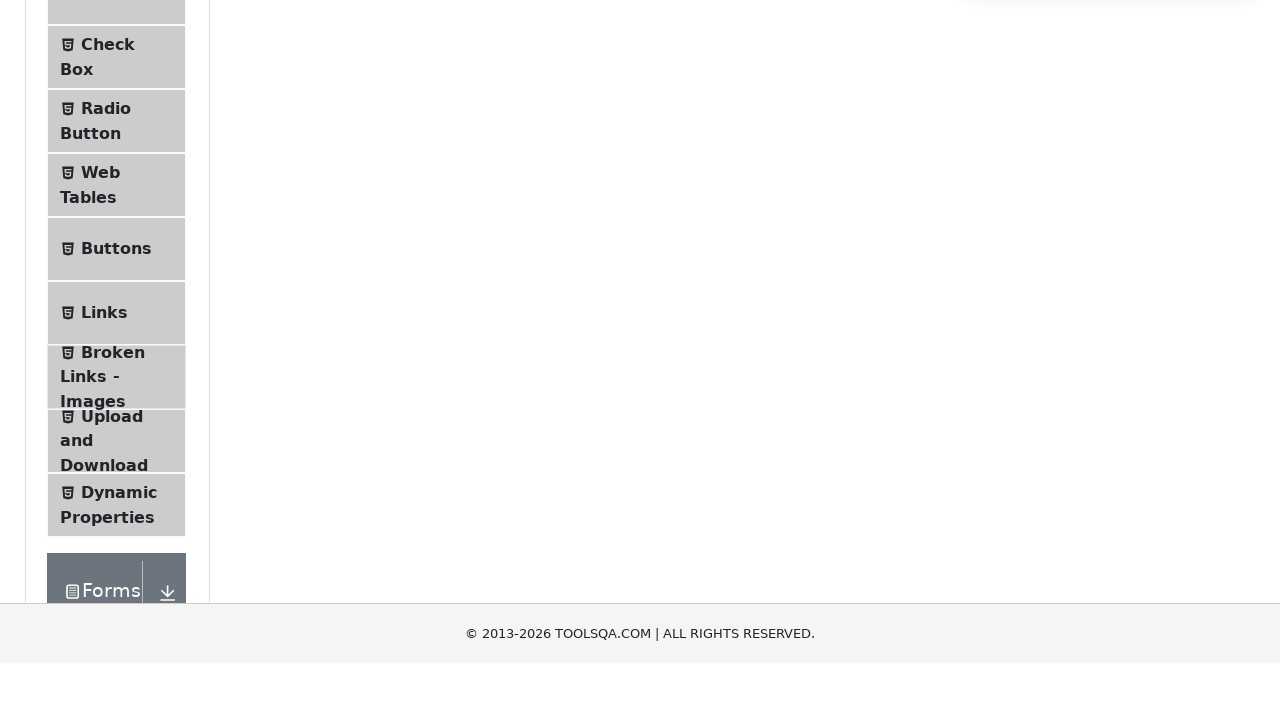

Clicked on Text Box tab at (119, 261) on xpath=//span[text()='Text Box']
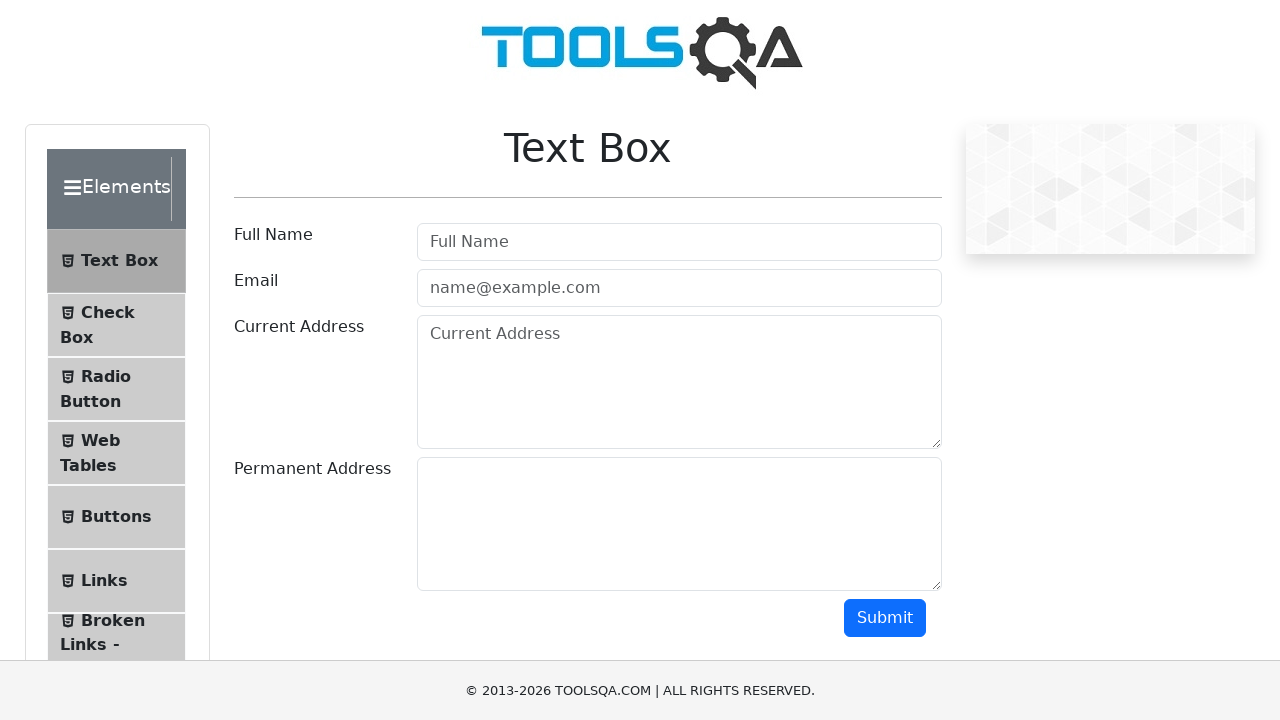

Filled Full Name field with 'Nat' on input[placeholder='Full Name']
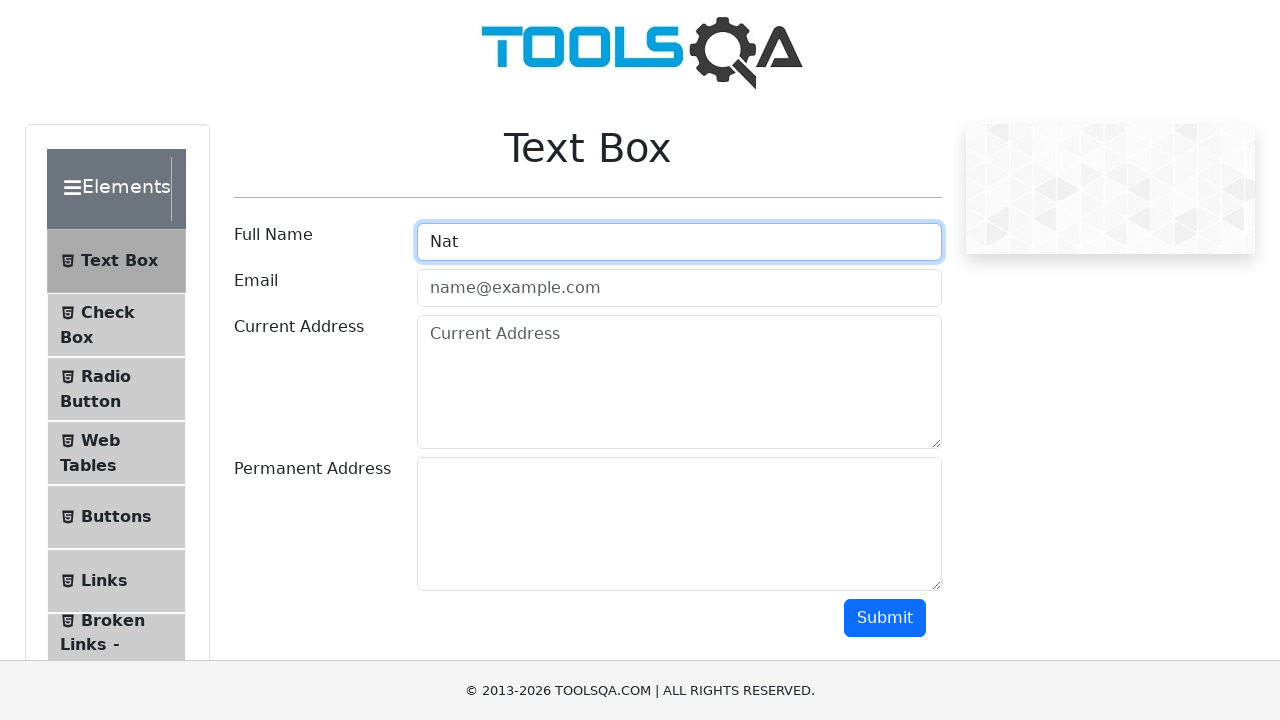

Filled Email field with 'new@new.new' on #userEmail
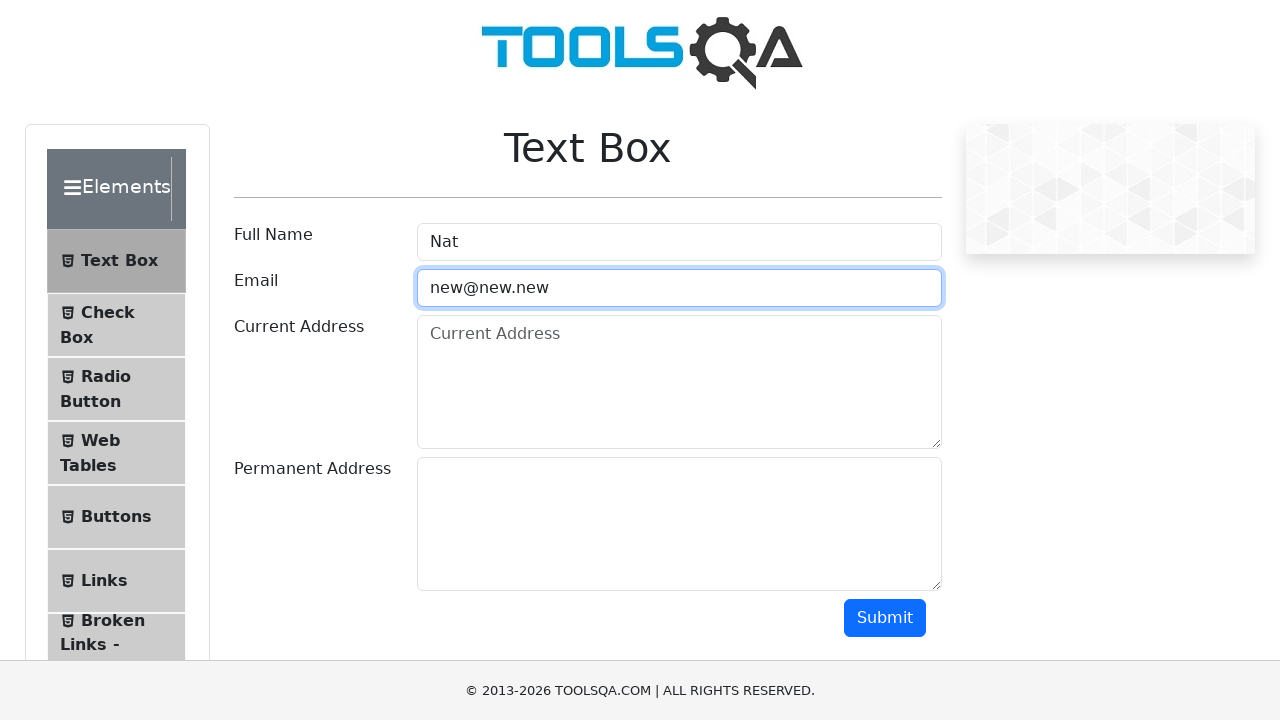

Filled Current Address field with 'USA' on #currentAddress
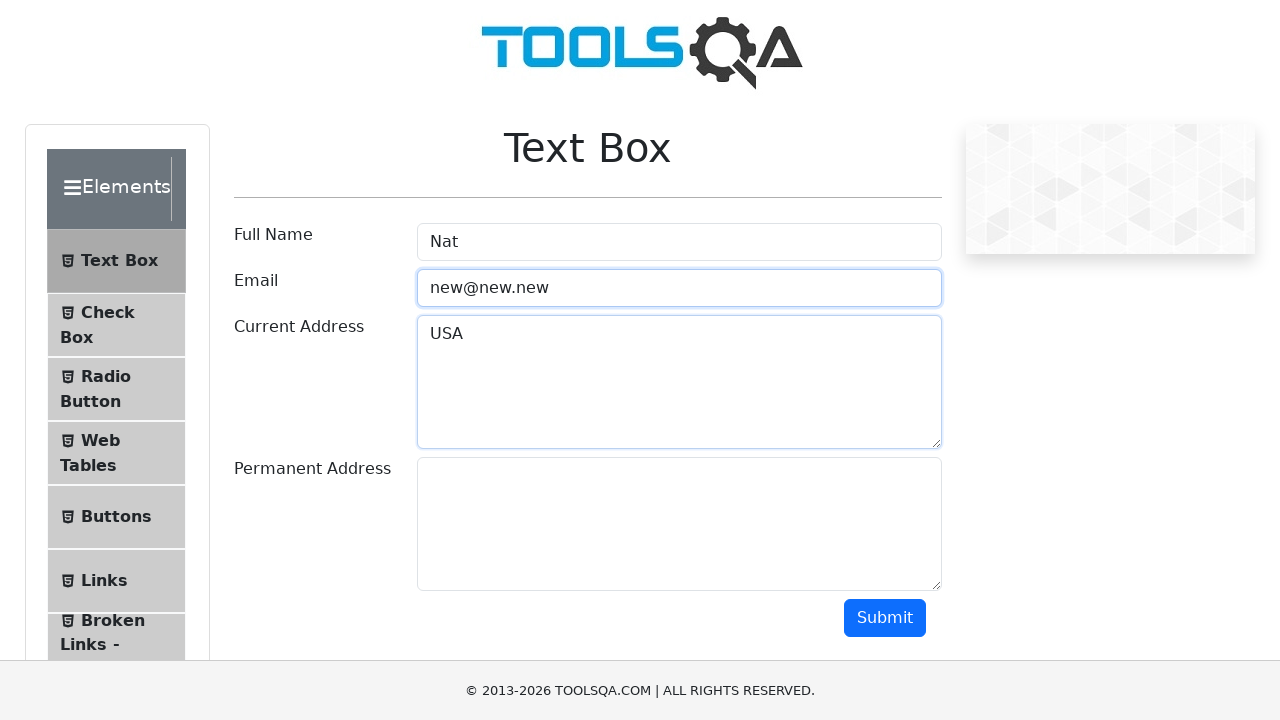

Filled Permanent Address field with 'NY' on #permanentAddress
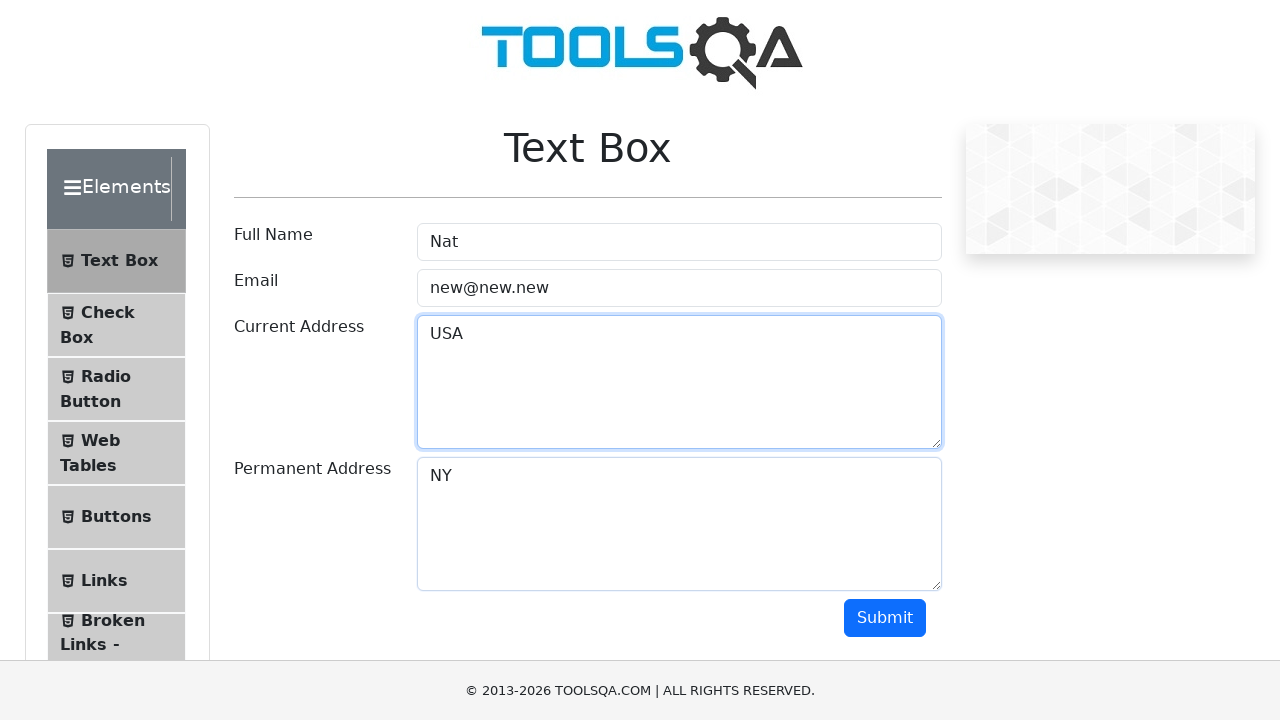

Clicked submit button to submit form at (885, 618) on #submit
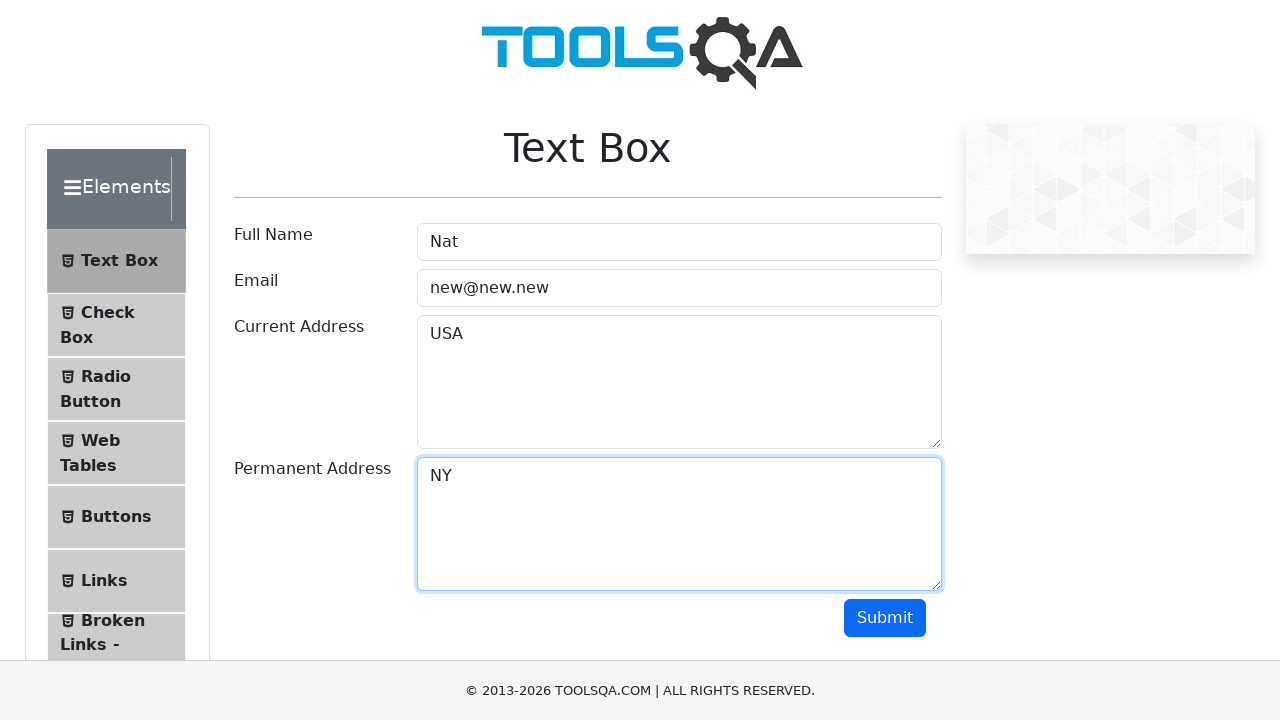

Form submission successful - submitted data displayed
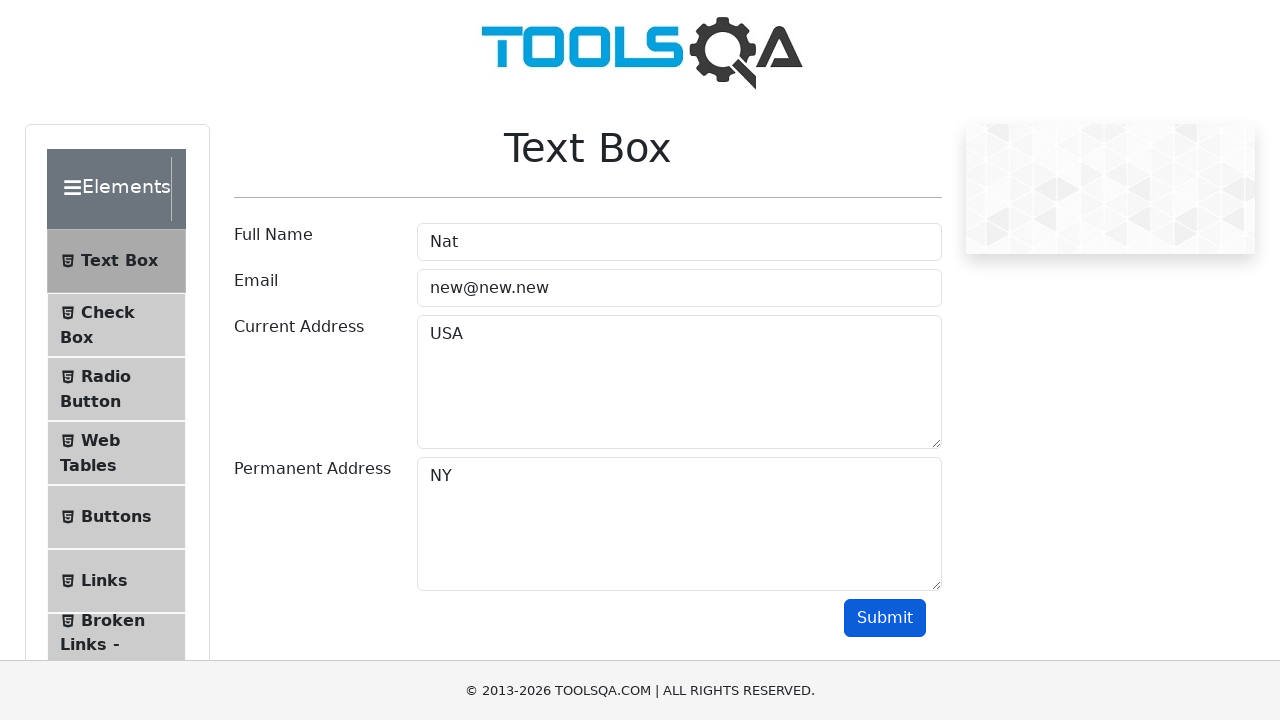

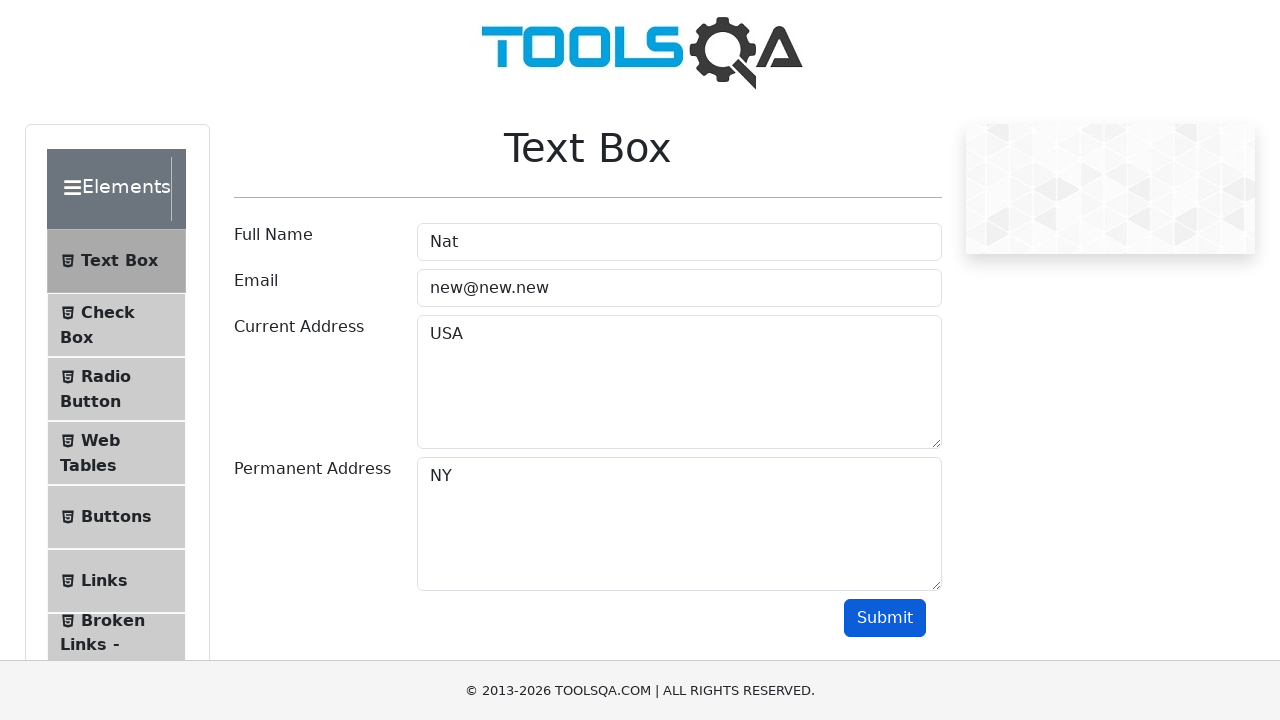